Navigates through multiple pages of Tokopedia search results for "processor intel core i5", verifying that search results load on each page.

Starting URL: https://www.tokopedia.com/search?q=processor%20intel%20core%20i5&source=universe&st=product&page=1

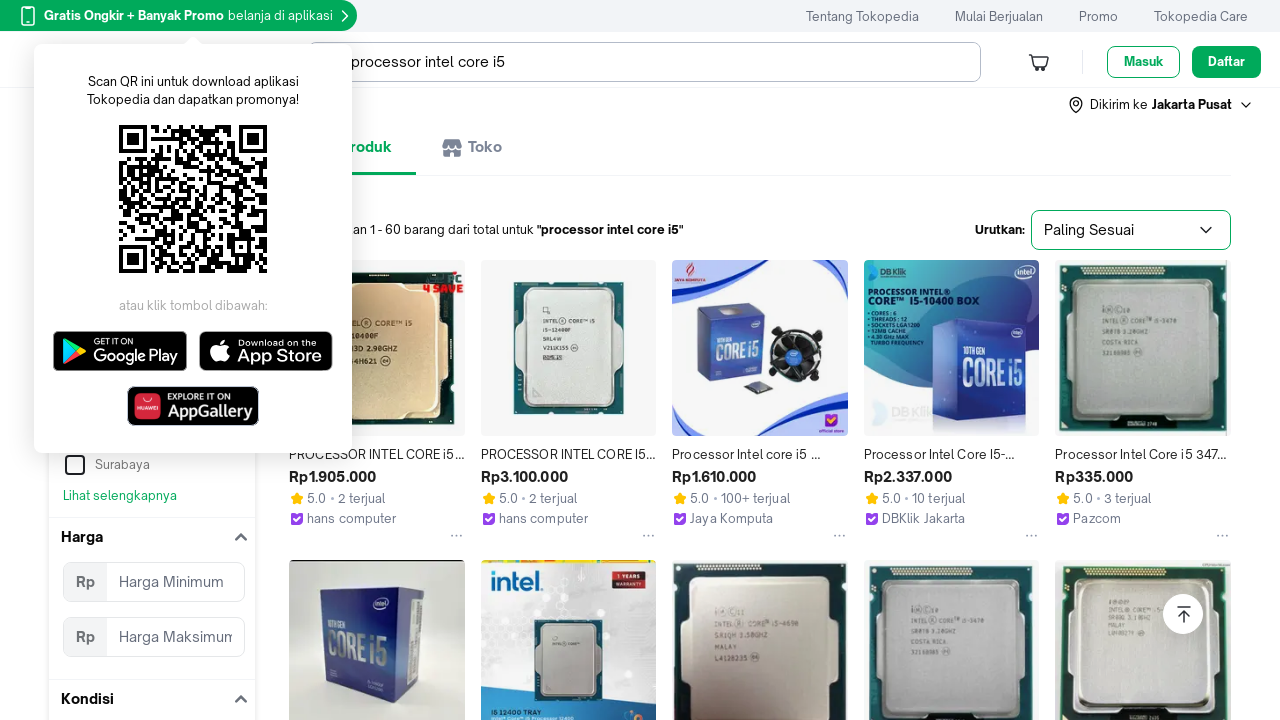

Waited for search results container to load on first page
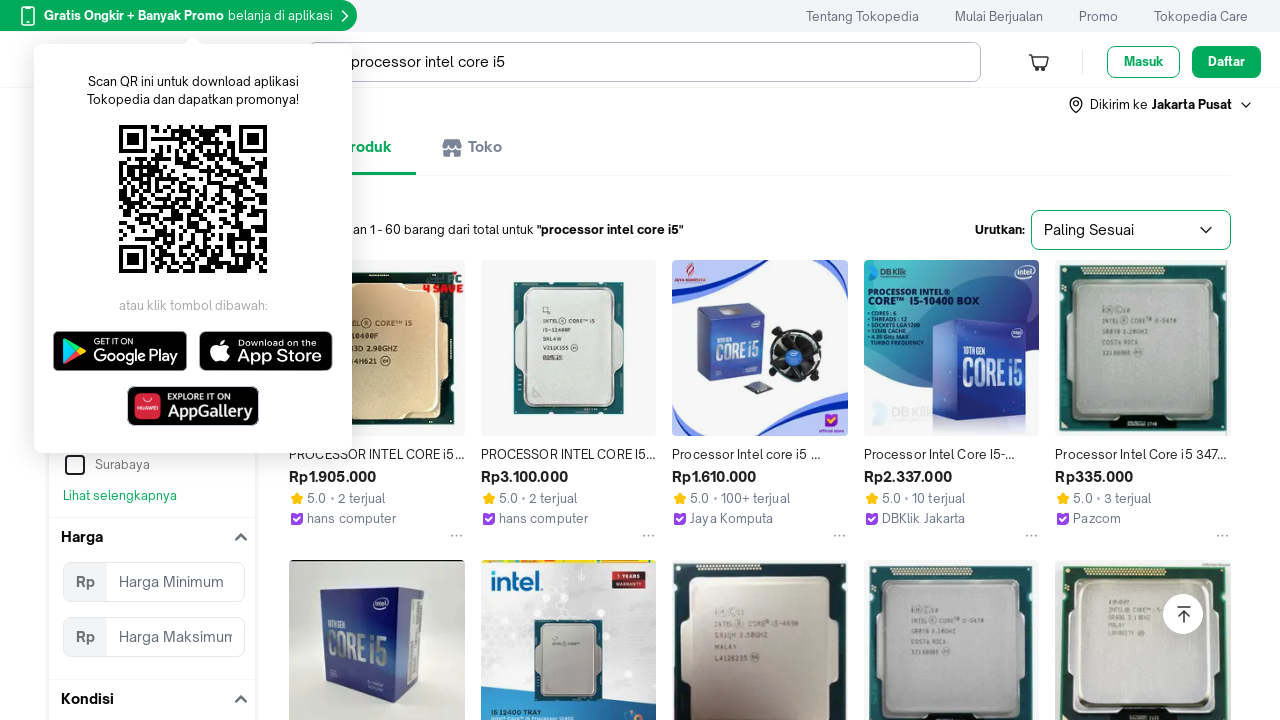

Navigated to page 2 of search results
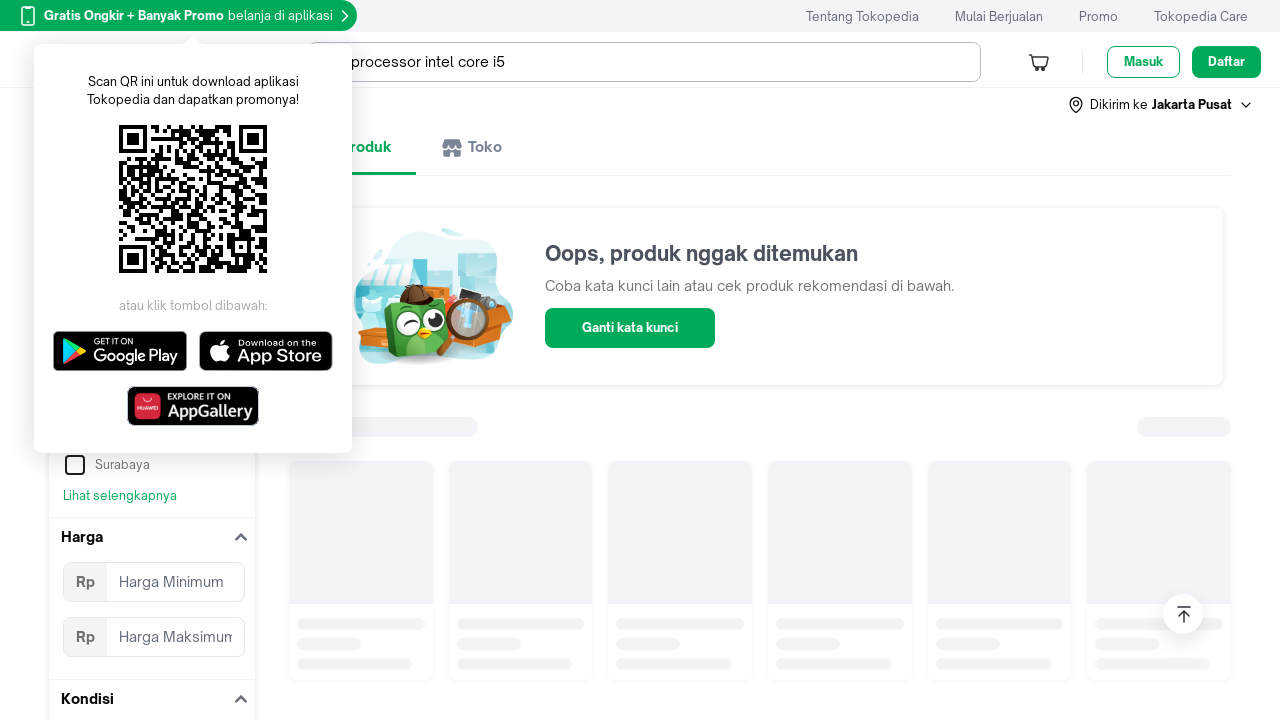

Verified search results loaded on page 2
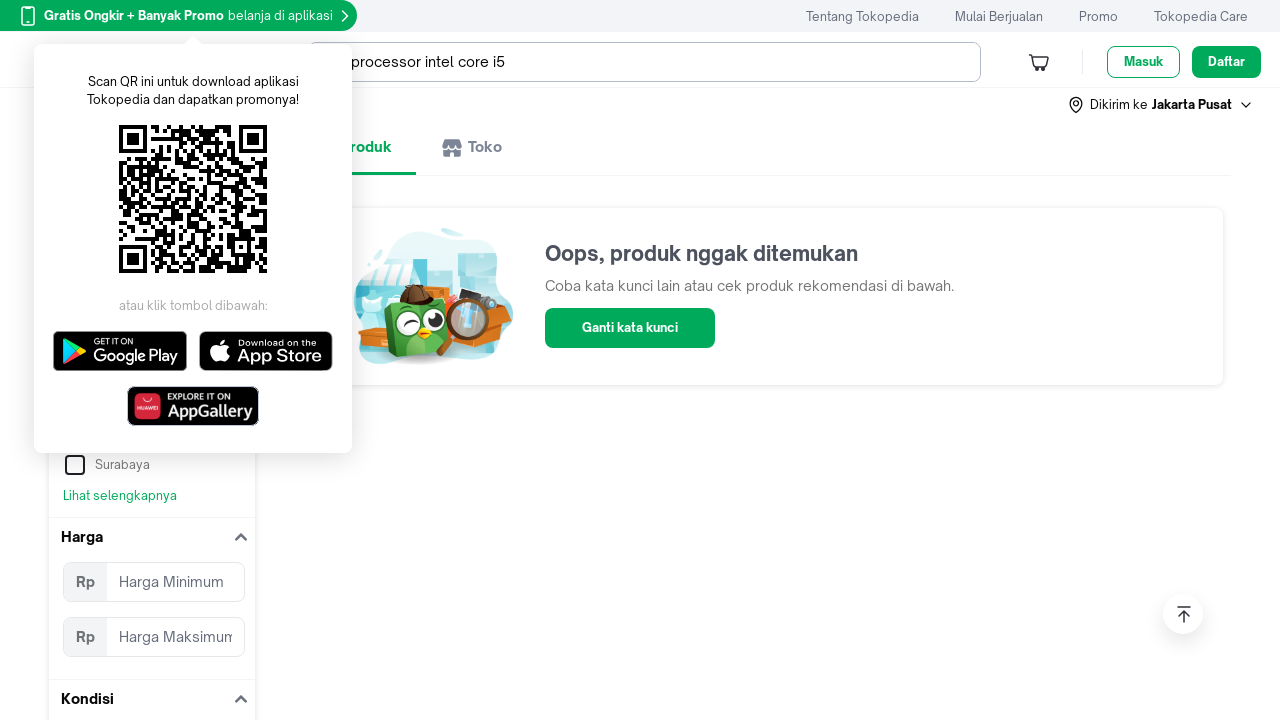

Navigated to page 3 of search results
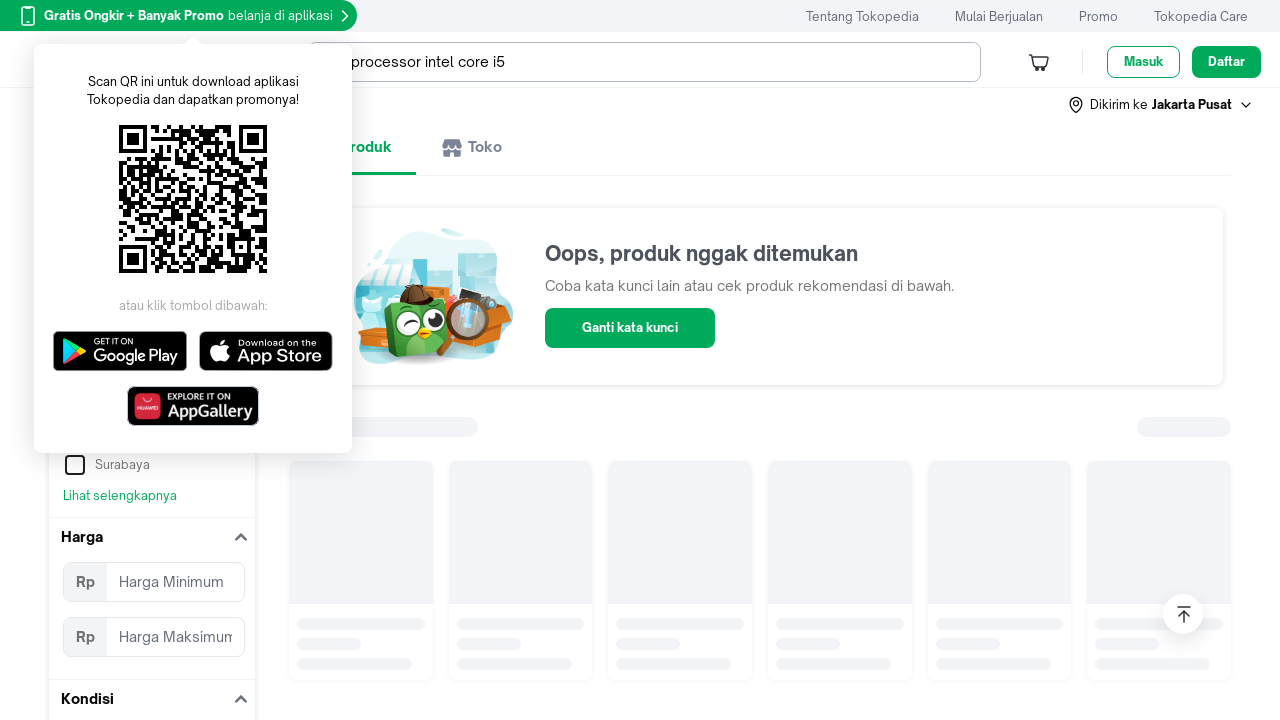

Verified search results loaded on page 3
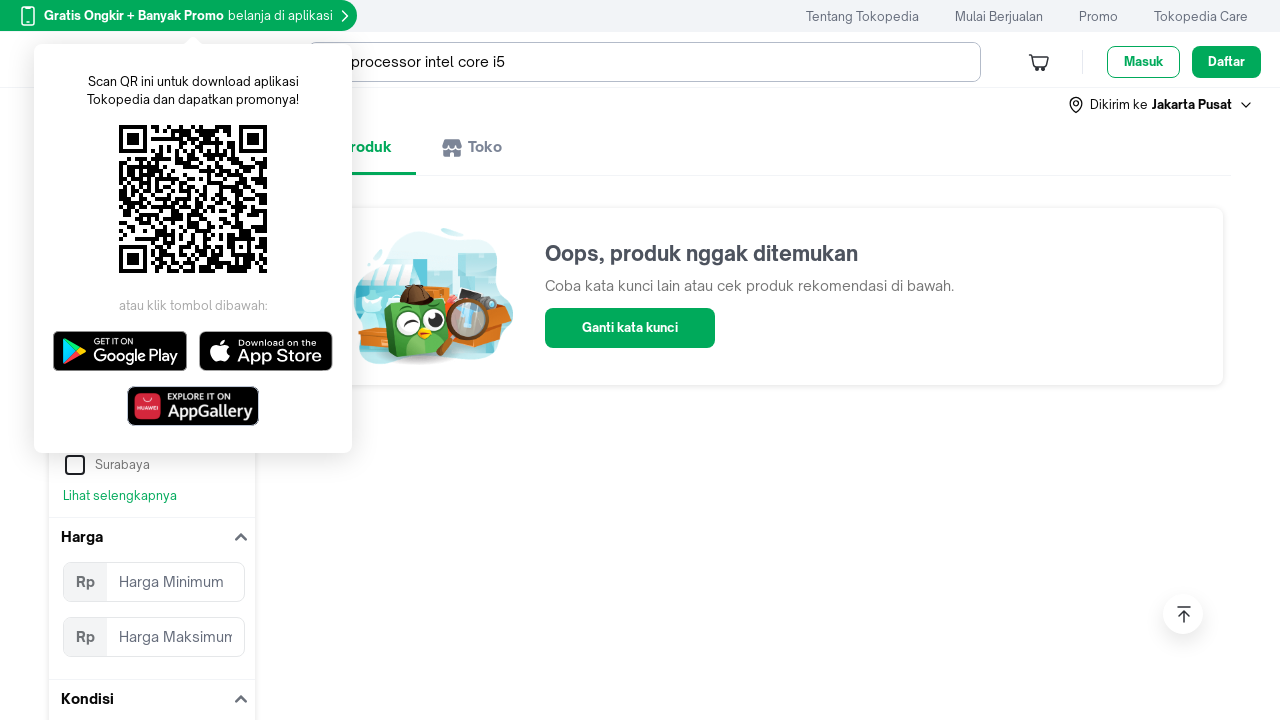

Navigated to page 4 of search results
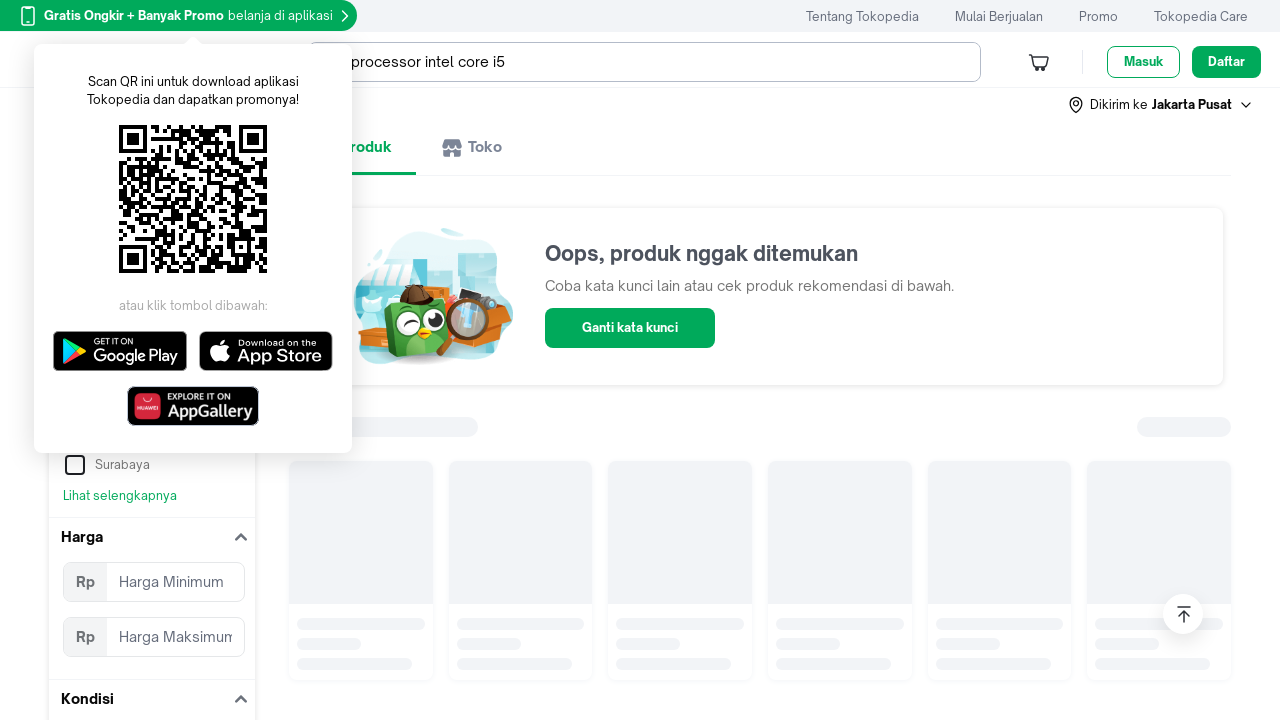

Verified search results loaded on page 4
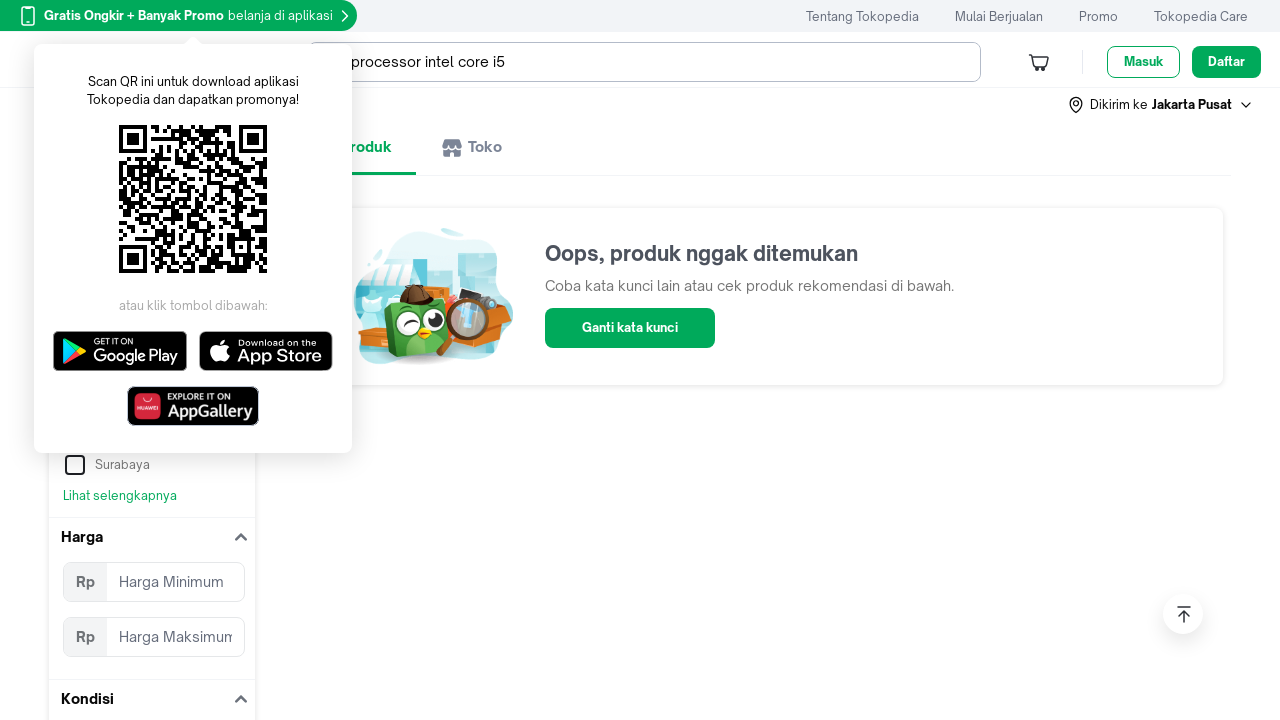

Navigated to page 5 of search results
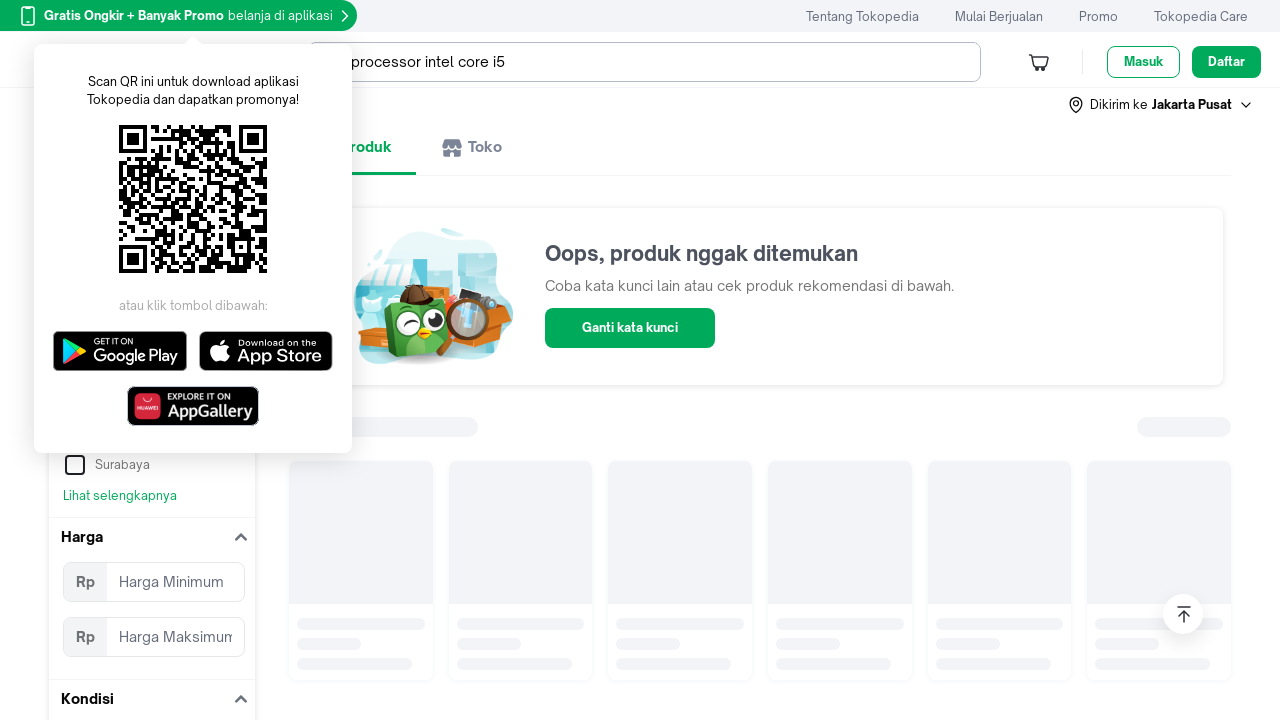

Verified search results loaded on page 5
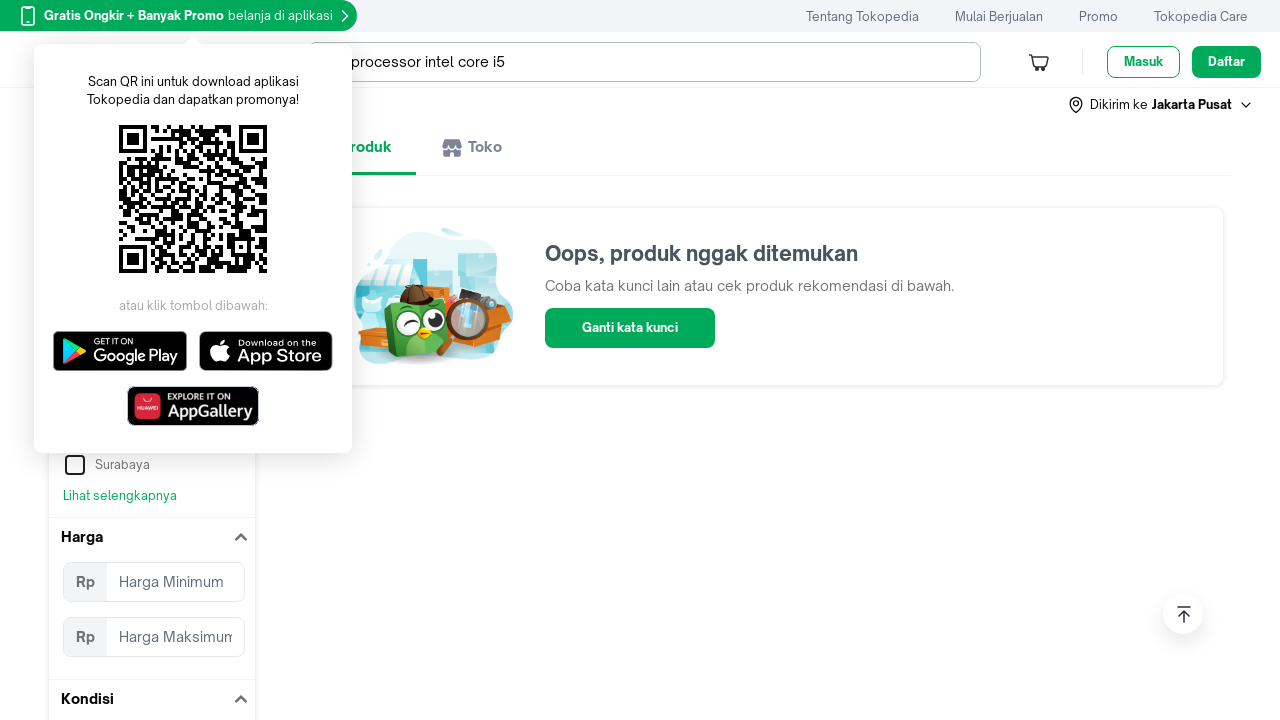

Navigated to page 6 of search results
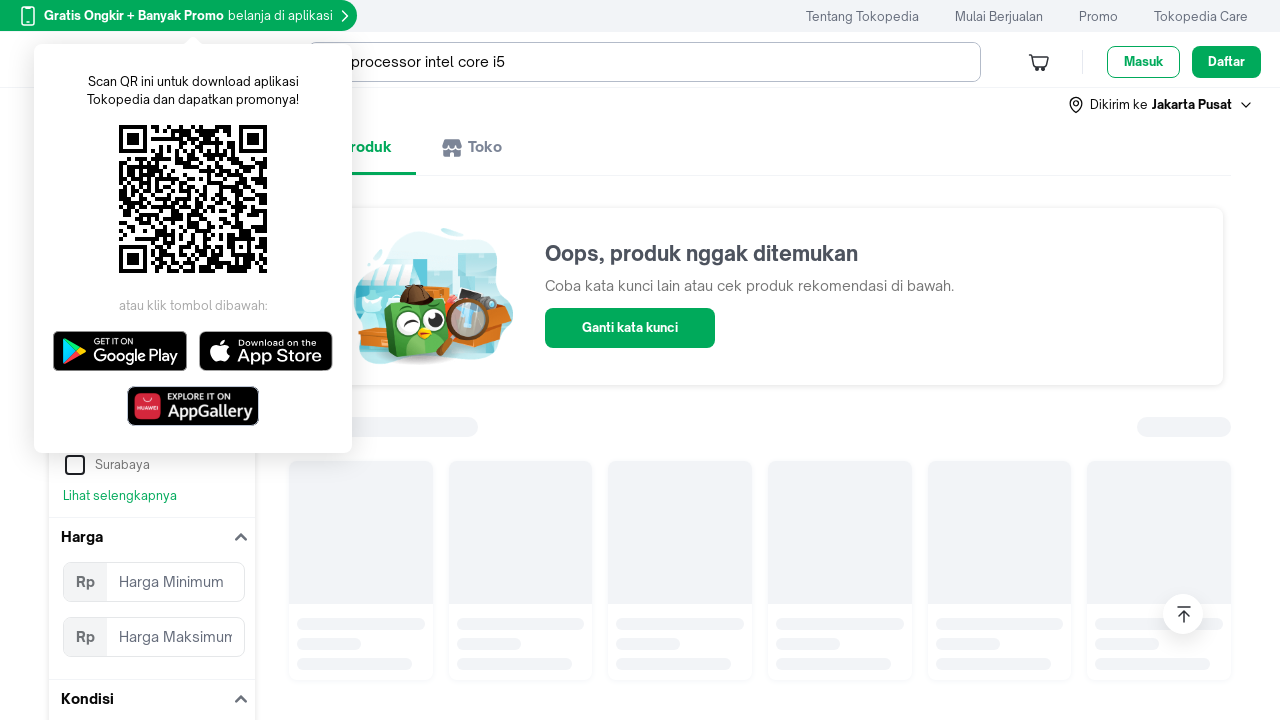

Verified search results loaded on page 6
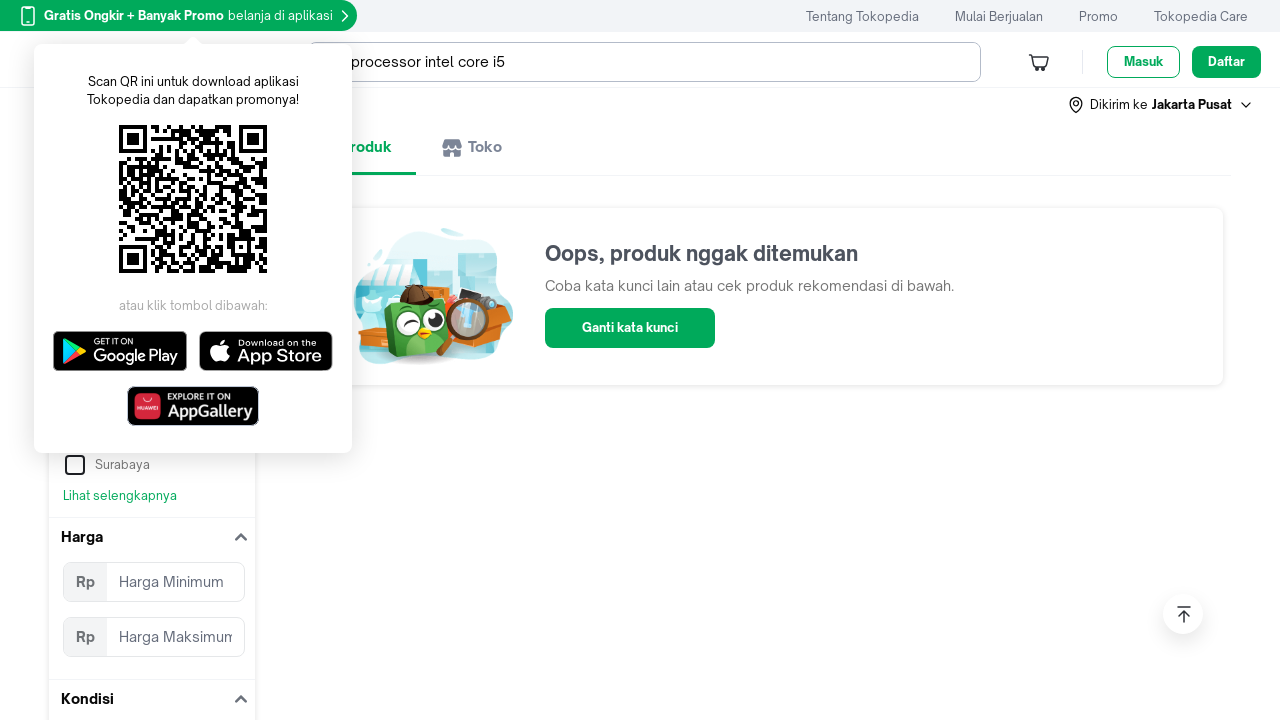

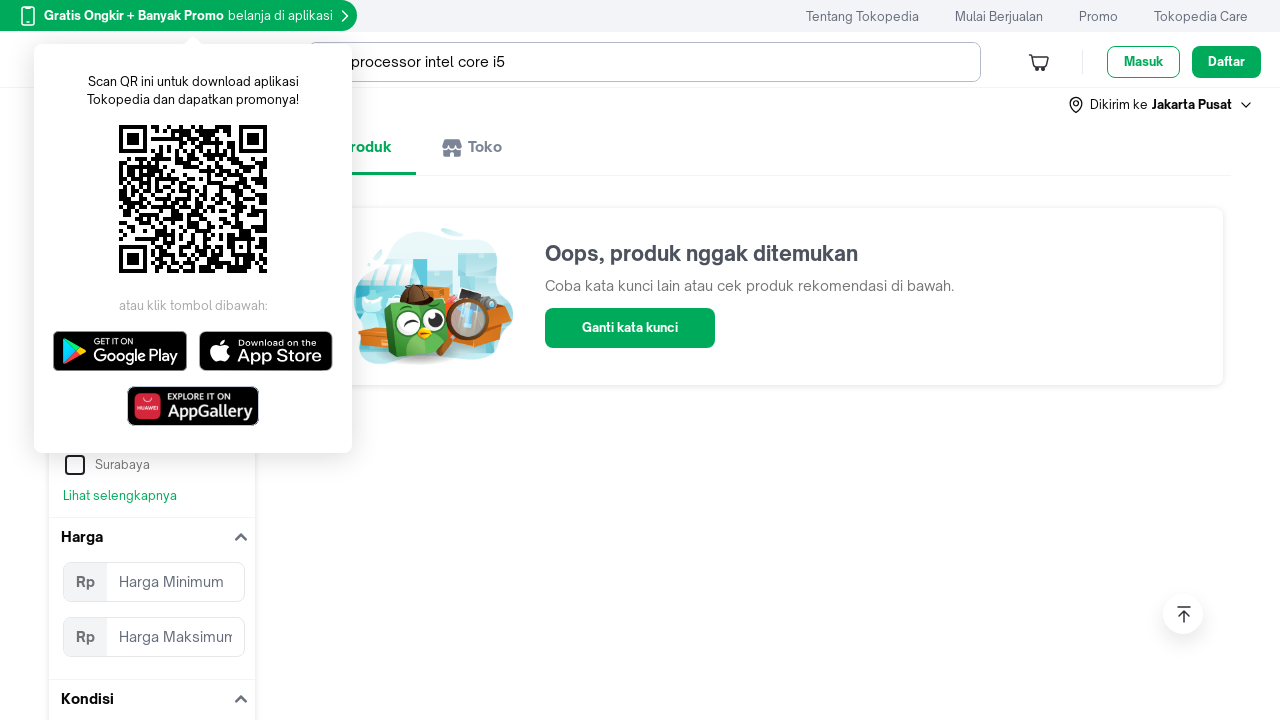